Tests selecting all checkboxes on a form controls practice page by iterating through each checkbox and clicking if not already selected

Starting URL: https://www.hyrtutorials.com/p/basic-controls.html

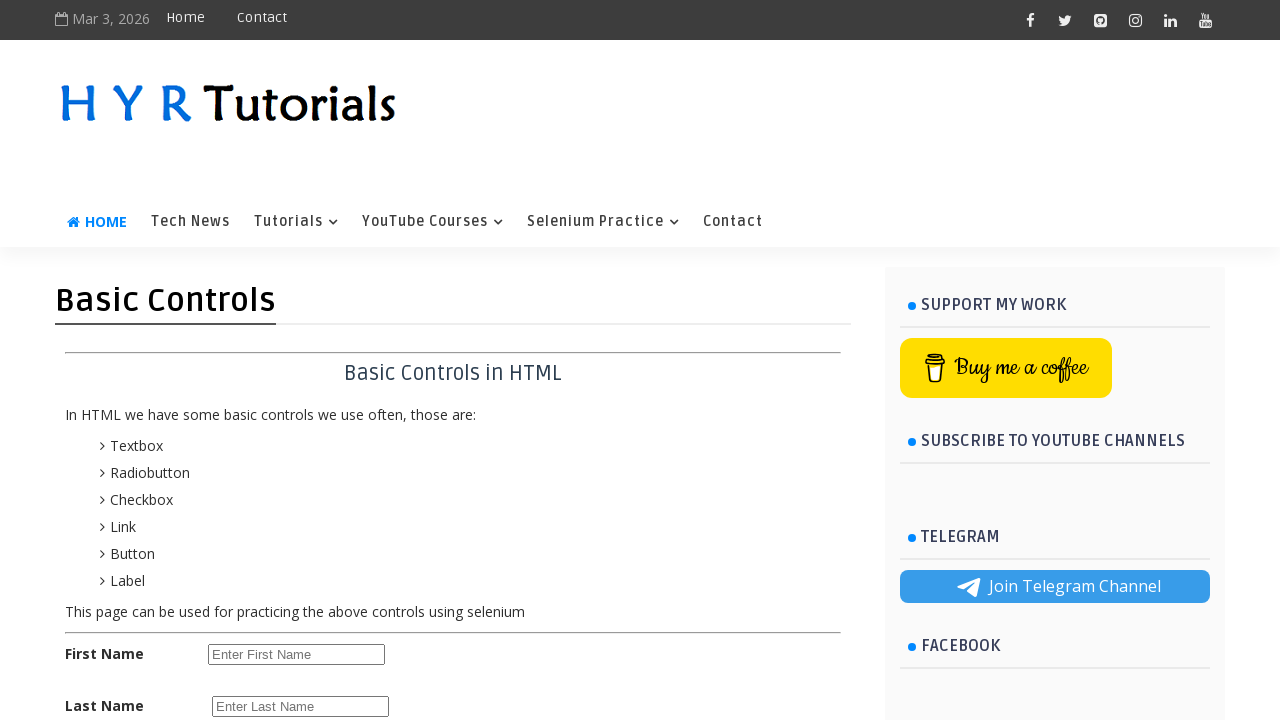

Navigated to form controls practice page
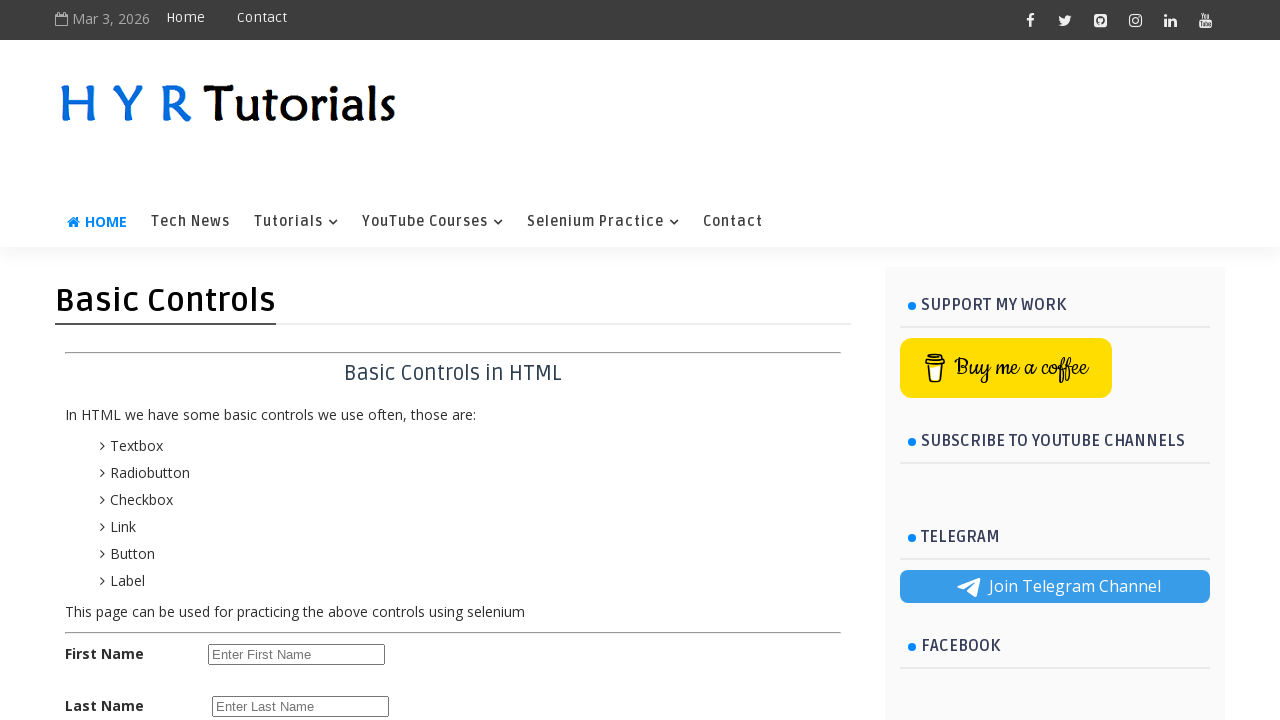

Located all checkboxes on the page
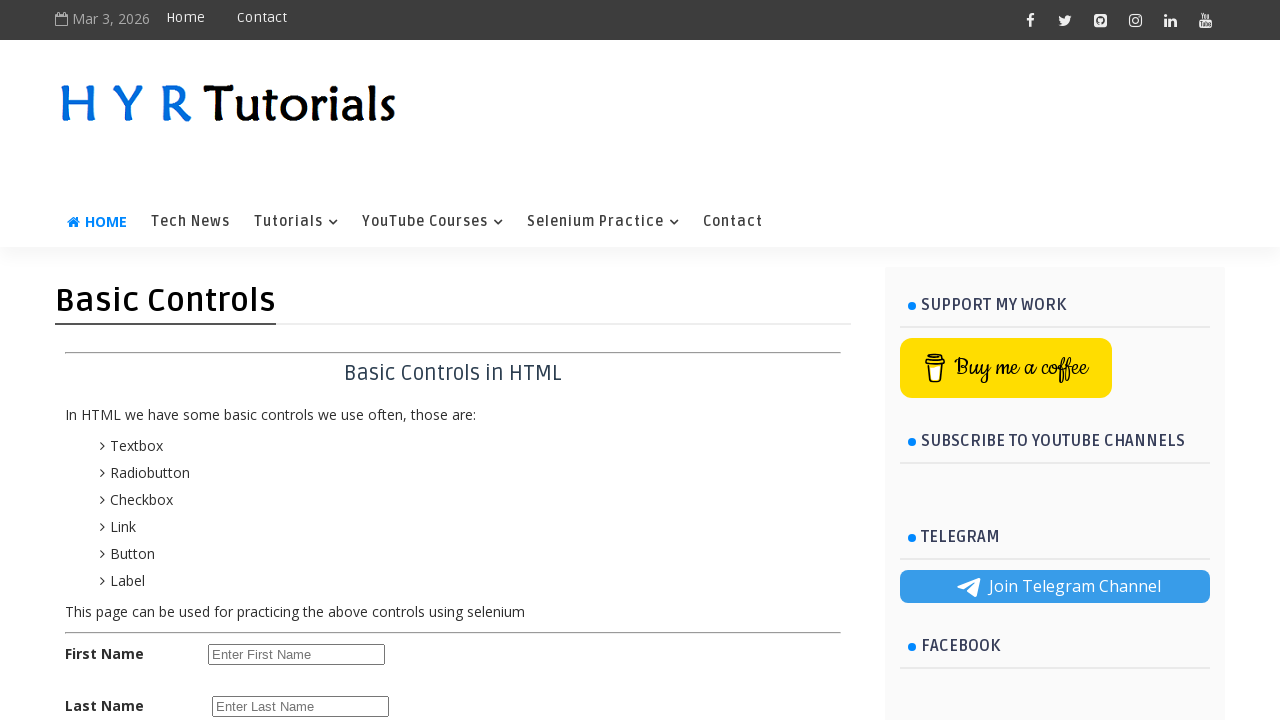

Found 6 checkboxes total
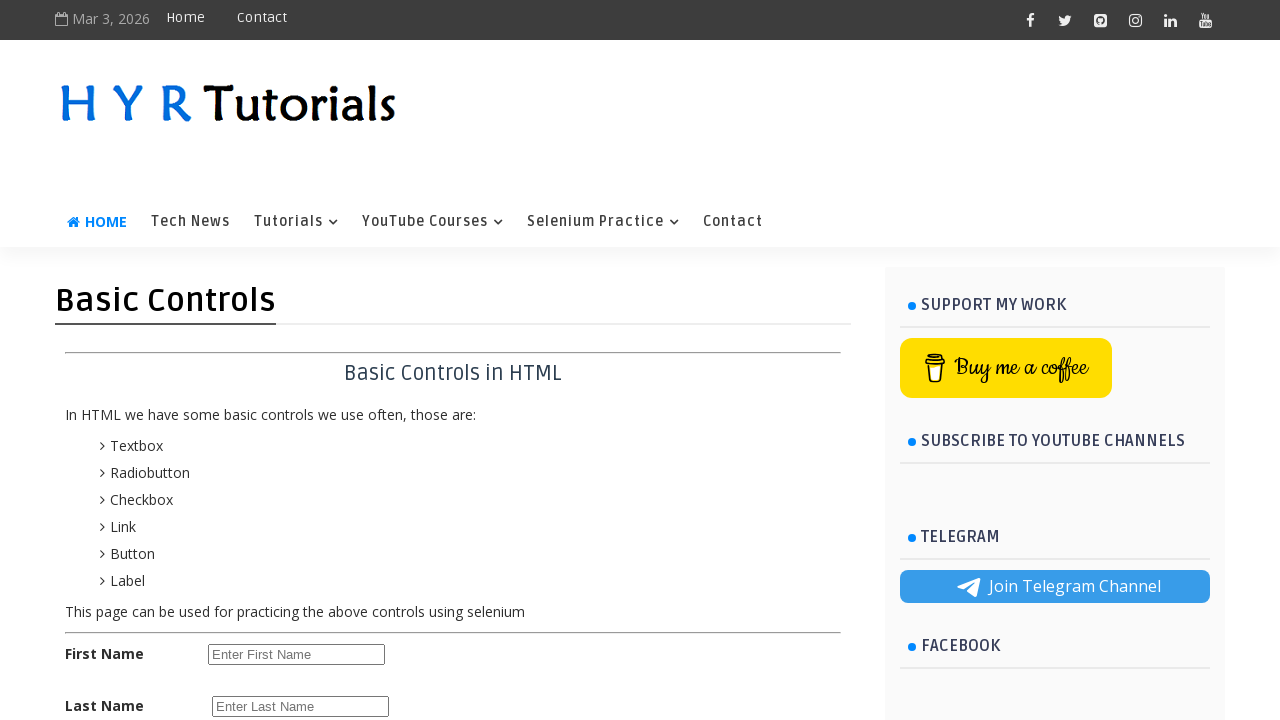

Retrieved checkbox 1 of 6
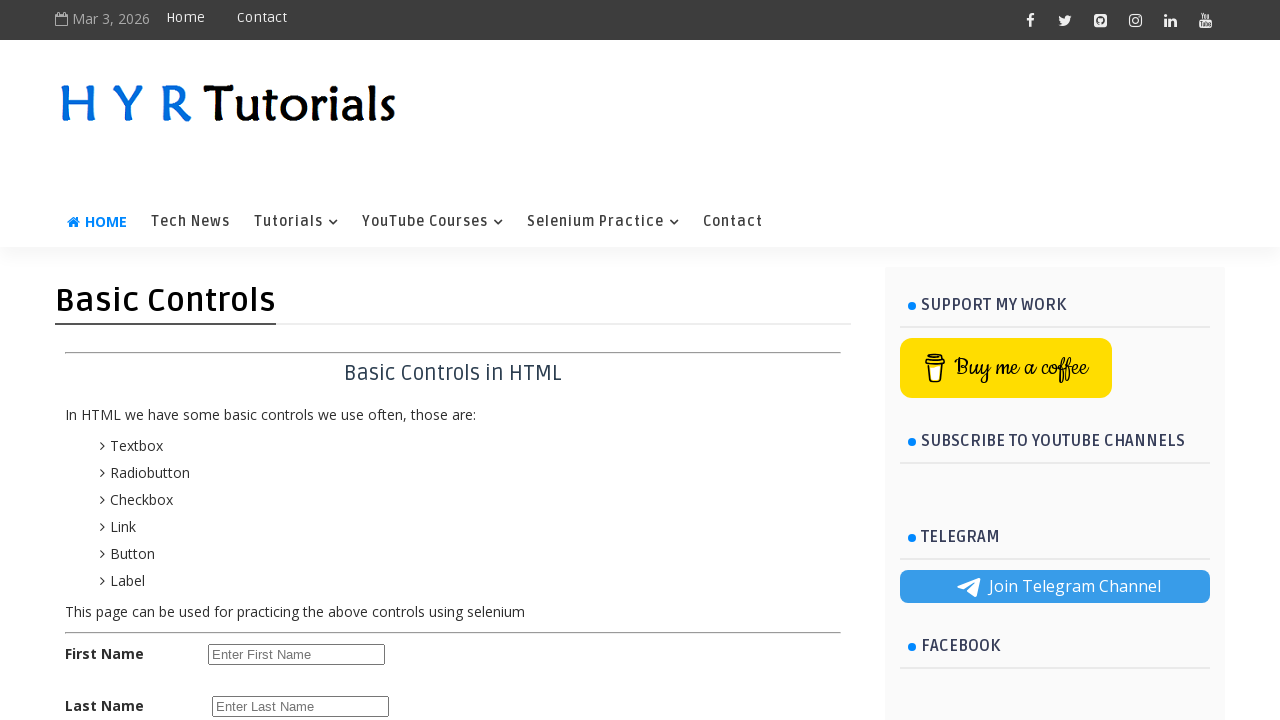

Checkbox 1 was unchecked, proceeding to click
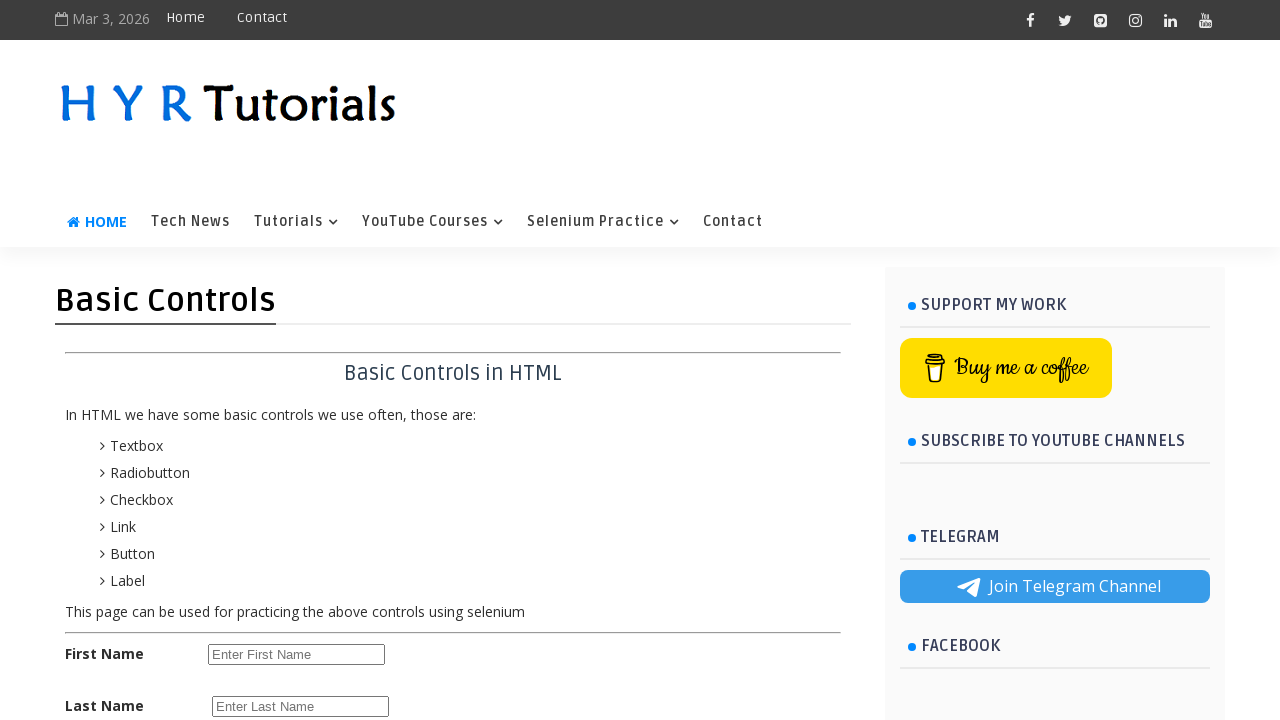

Clicked checkbox 1 to select it at (216, 360) on input[type='checkbox'] >> nth=0
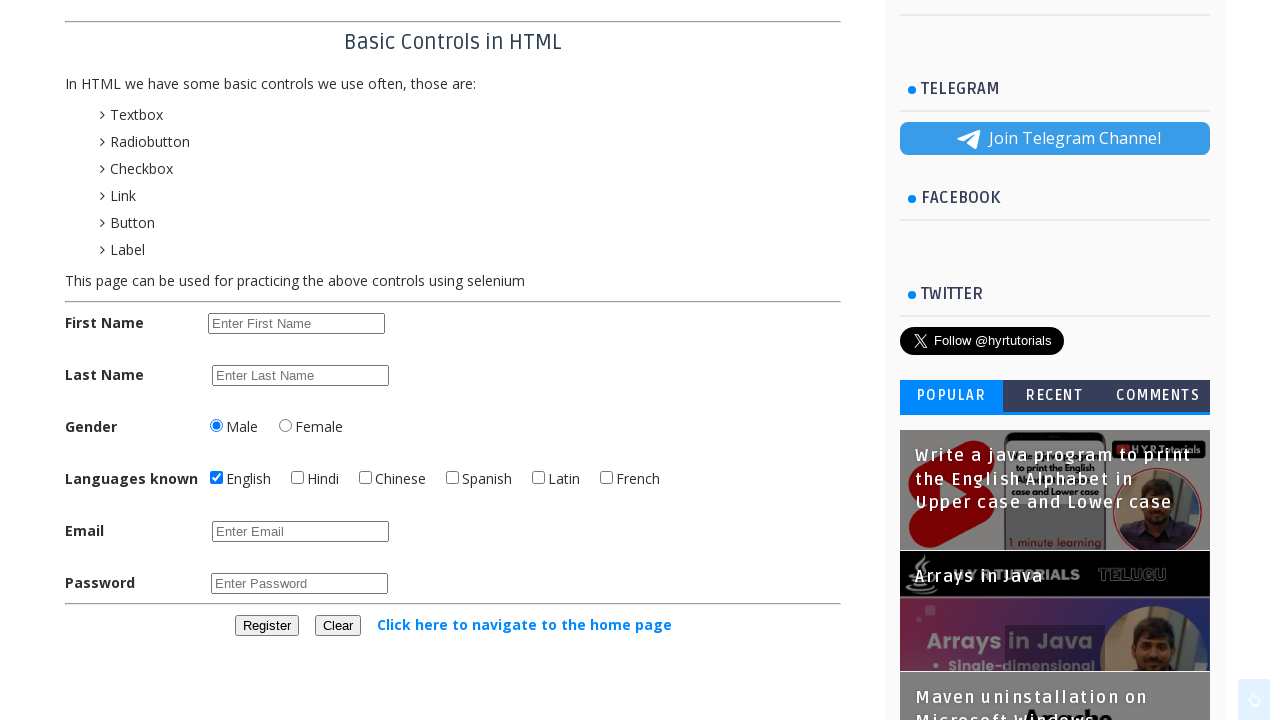

Retrieved checkbox 2 of 6
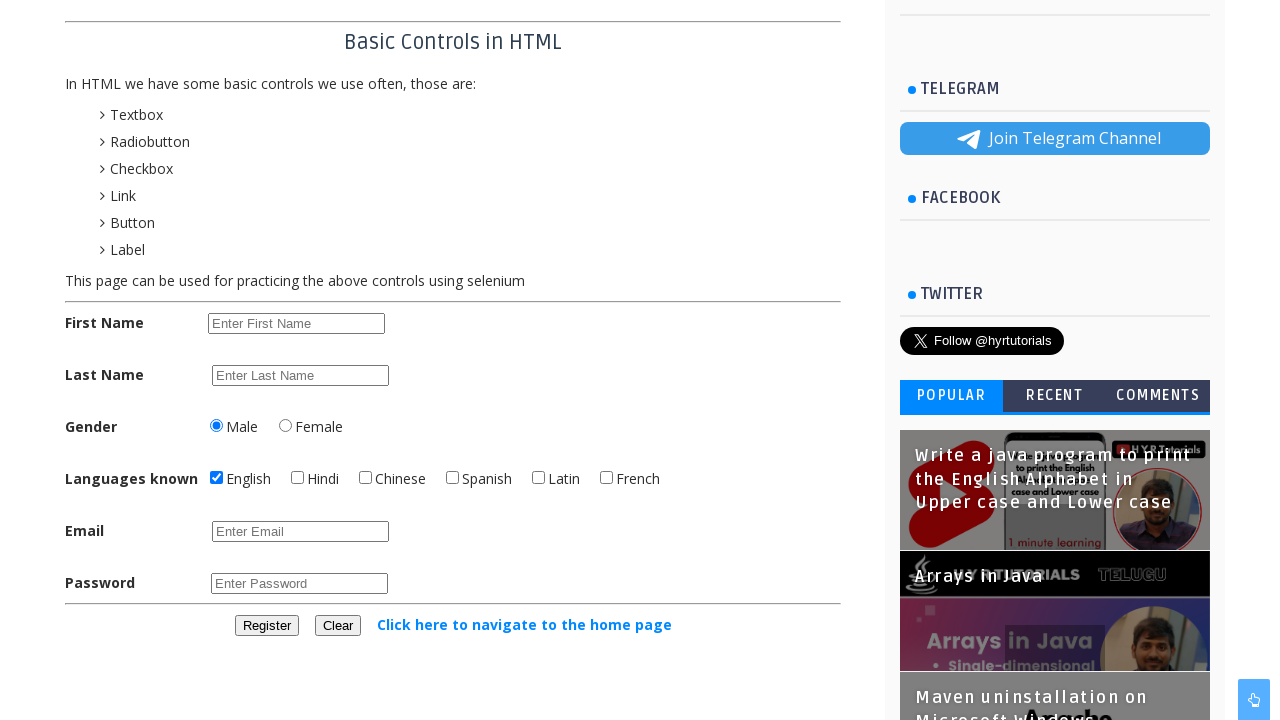

Checkbox 2 was unchecked, proceeding to click
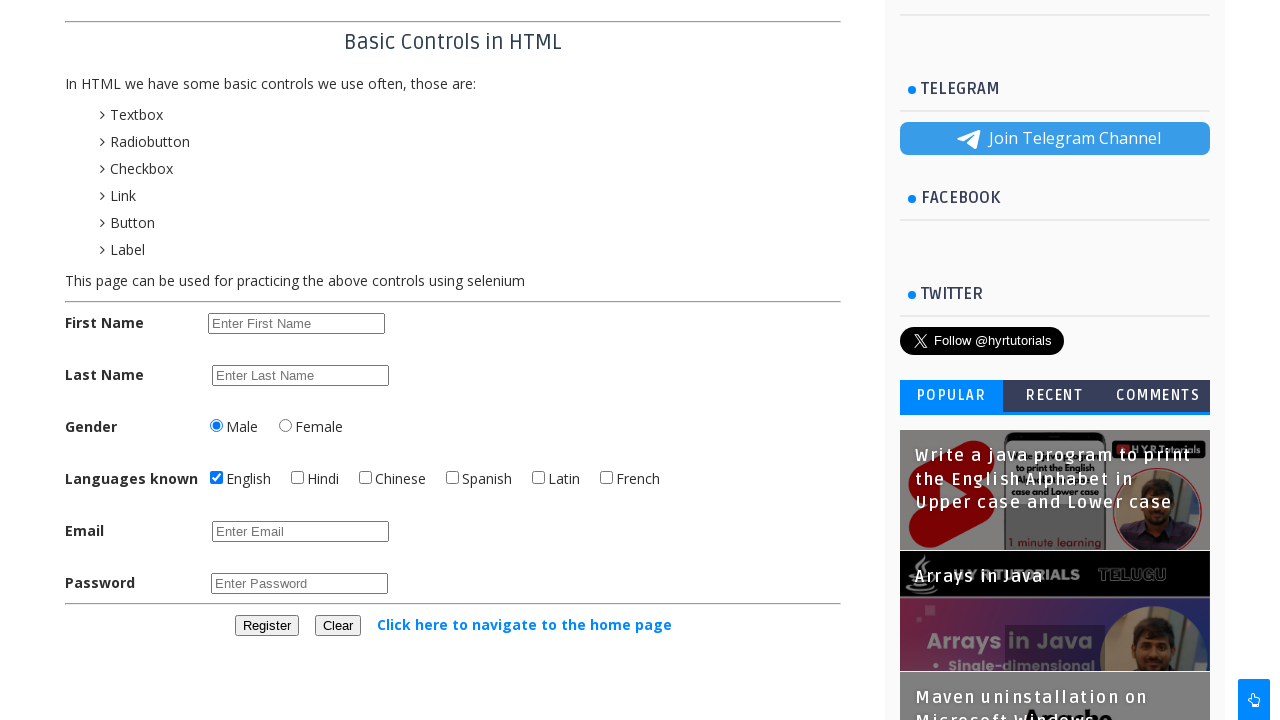

Clicked checkbox 2 to select it at (298, 478) on input[type='checkbox'] >> nth=1
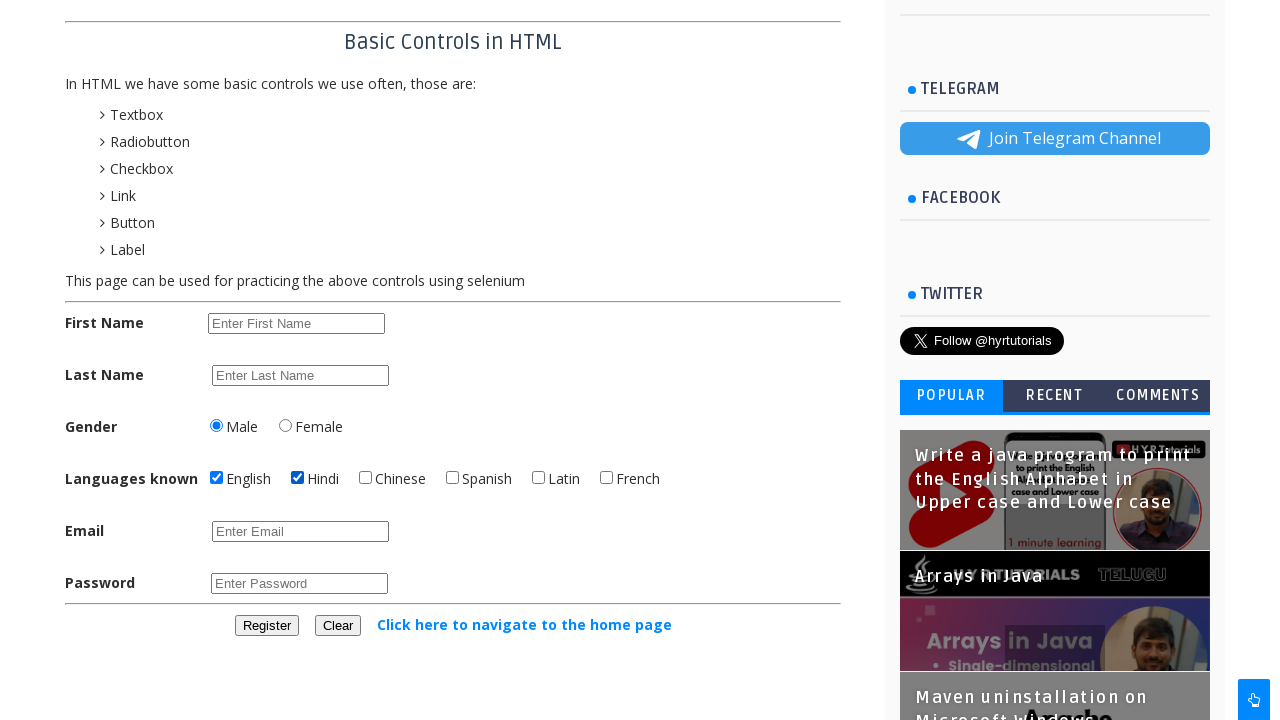

Retrieved checkbox 3 of 6
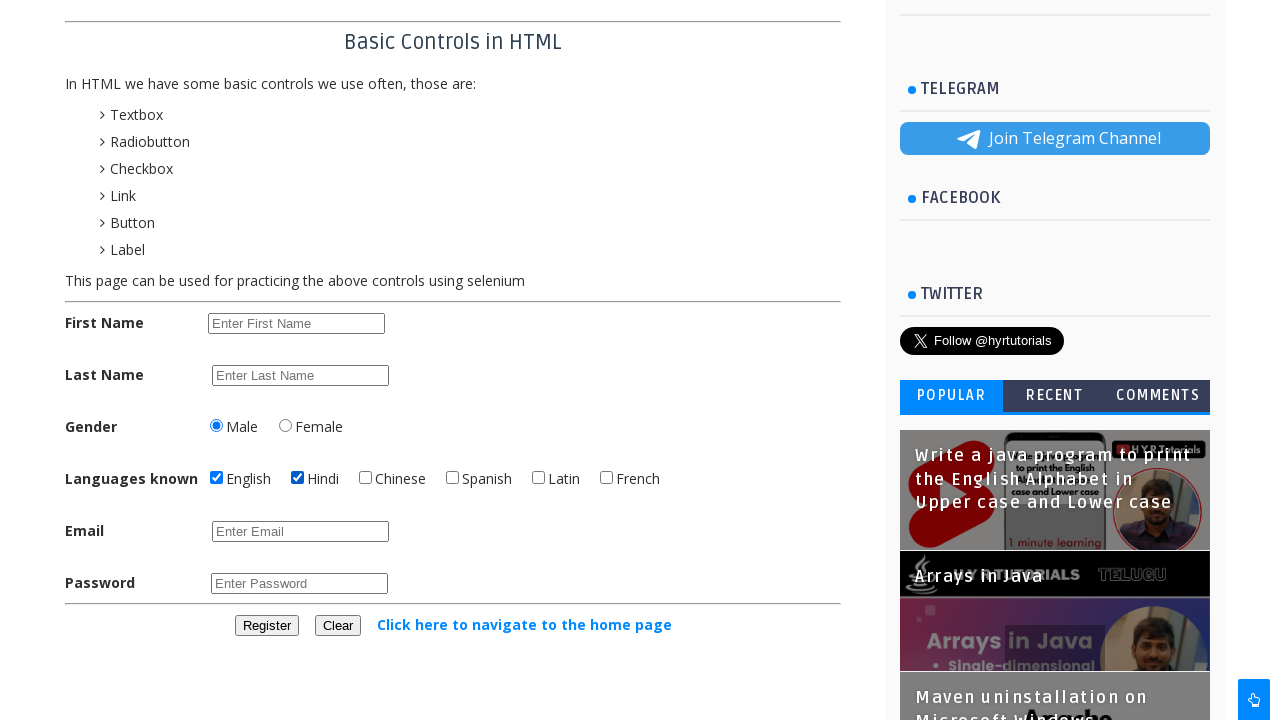

Checkbox 3 was unchecked, proceeding to click
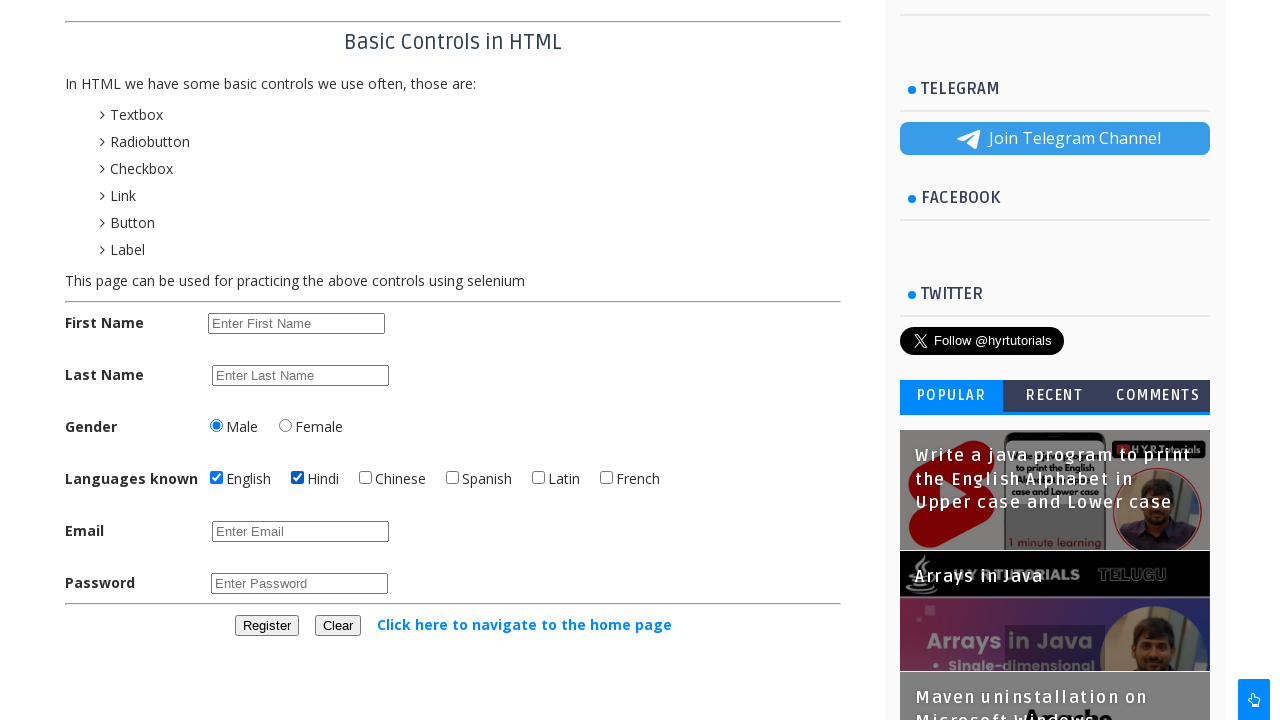

Clicked checkbox 3 to select it at (366, 478) on input[type='checkbox'] >> nth=2
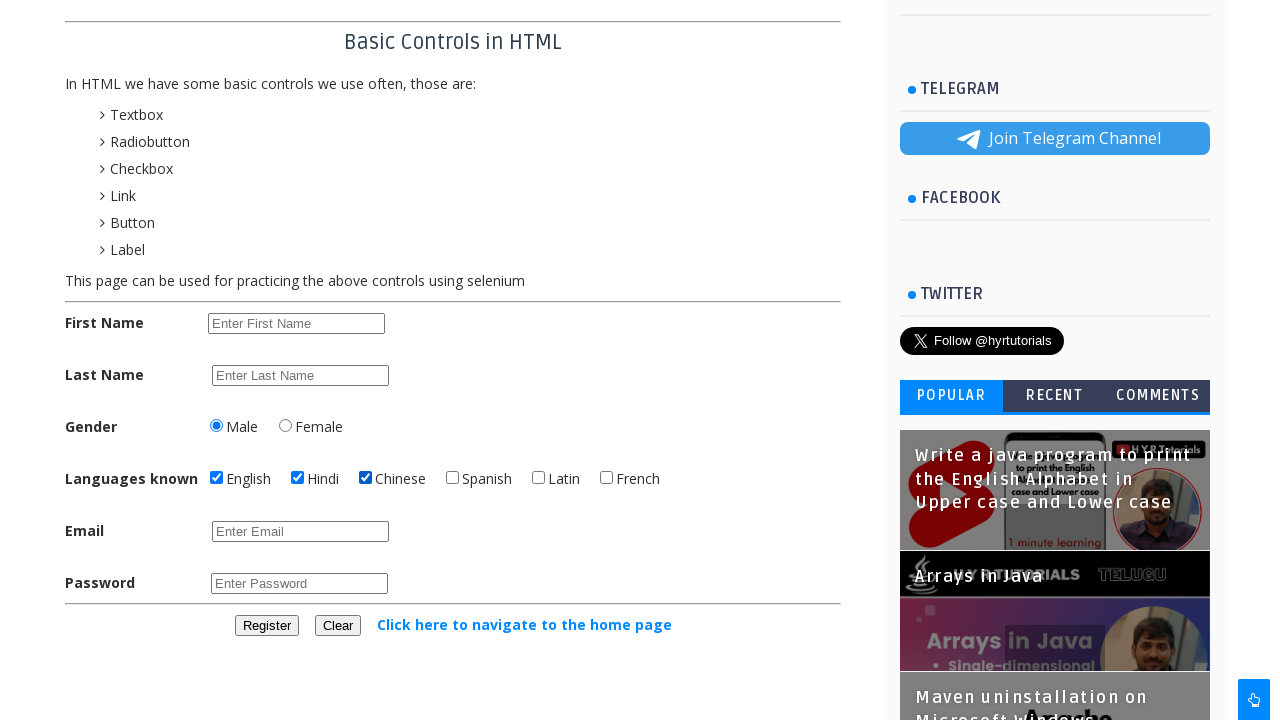

Retrieved checkbox 4 of 6
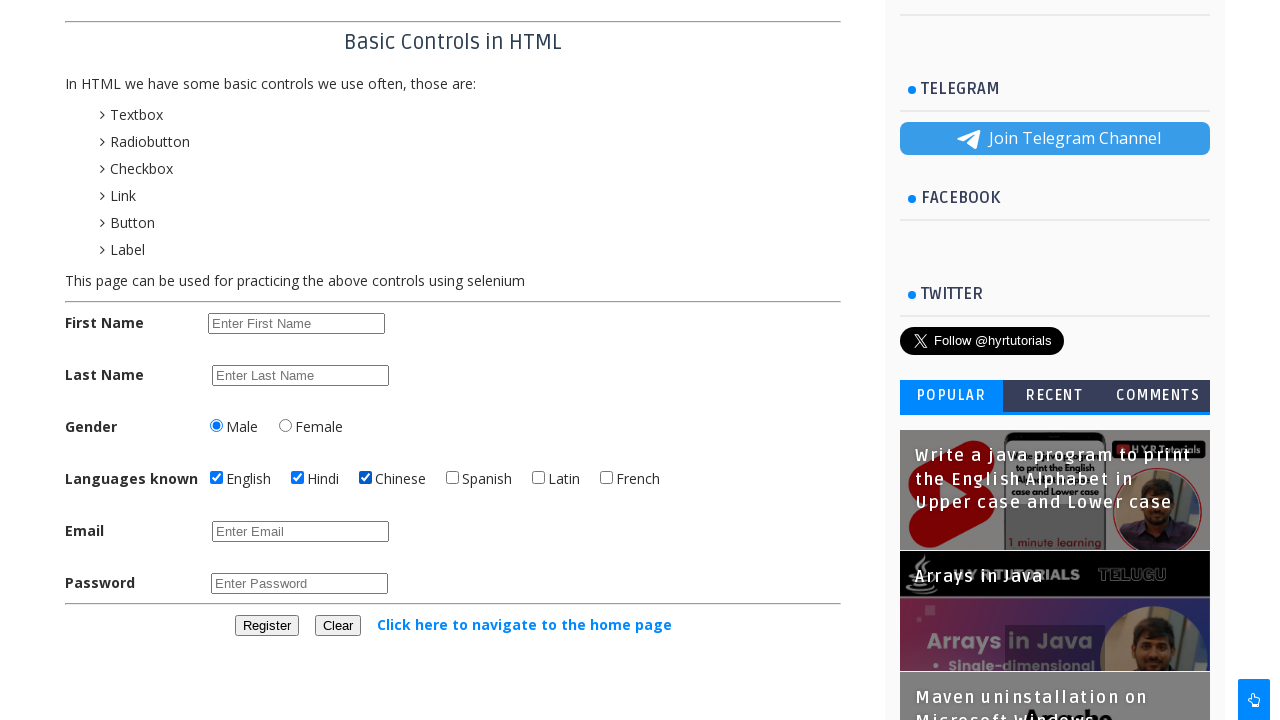

Checkbox 4 was unchecked, proceeding to click
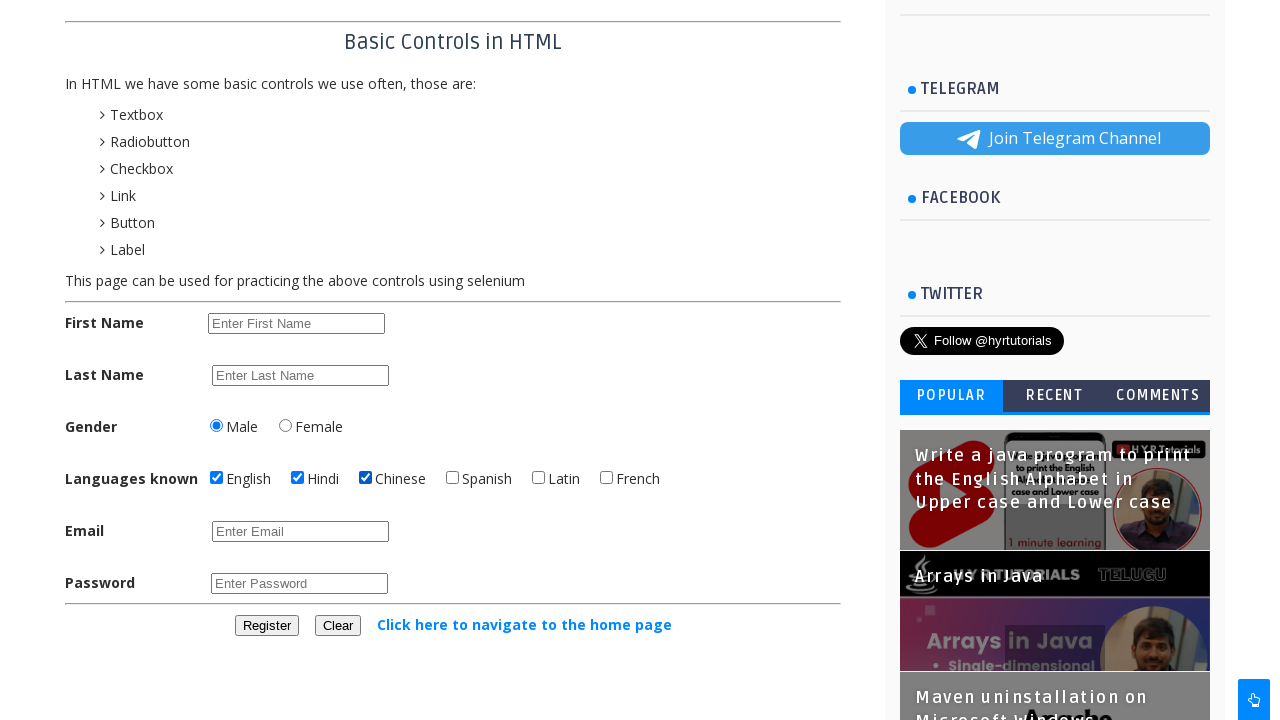

Clicked checkbox 4 to select it at (452, 478) on input[type='checkbox'] >> nth=3
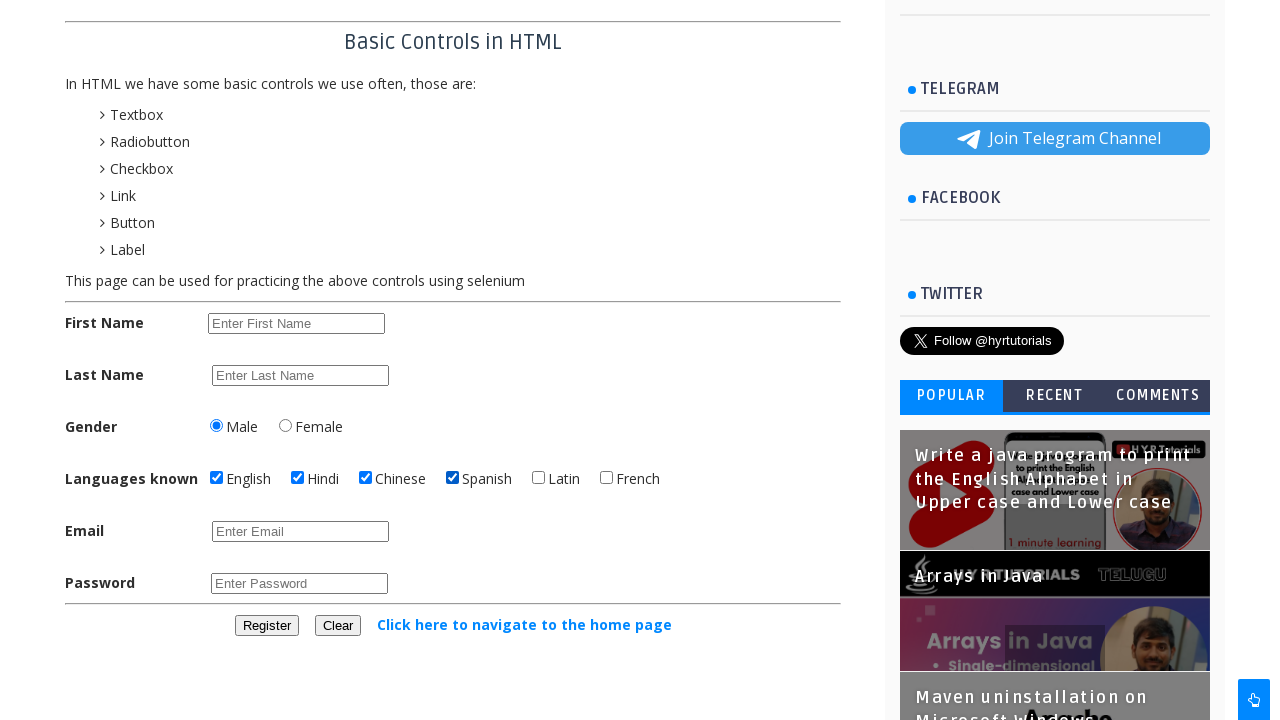

Retrieved checkbox 5 of 6
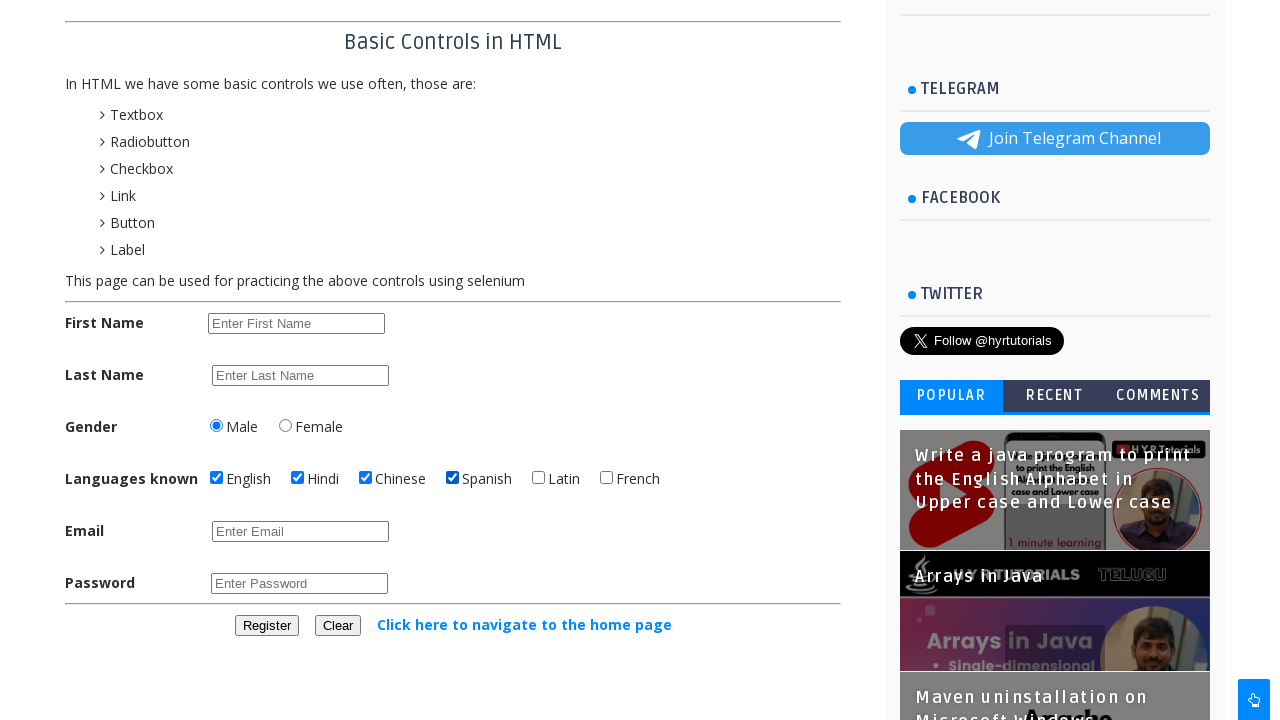

Checkbox 5 was unchecked, proceeding to click
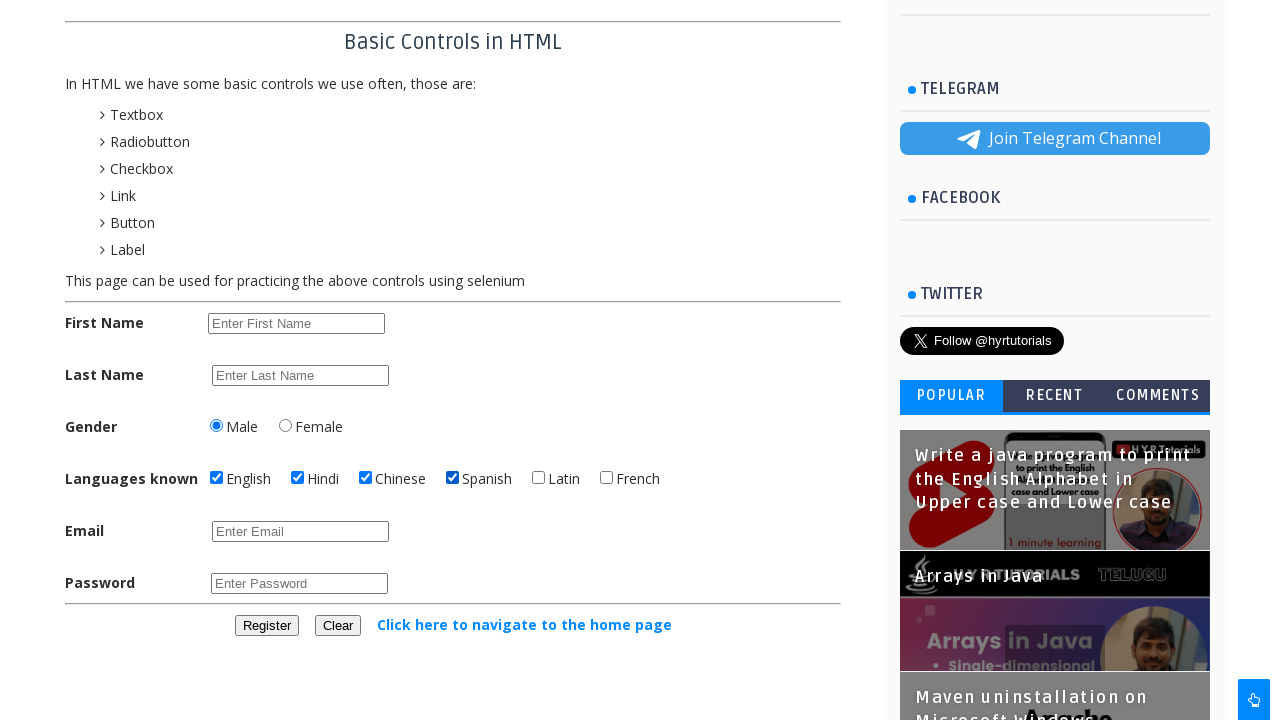

Clicked checkbox 5 to select it at (538, 478) on input[type='checkbox'] >> nth=4
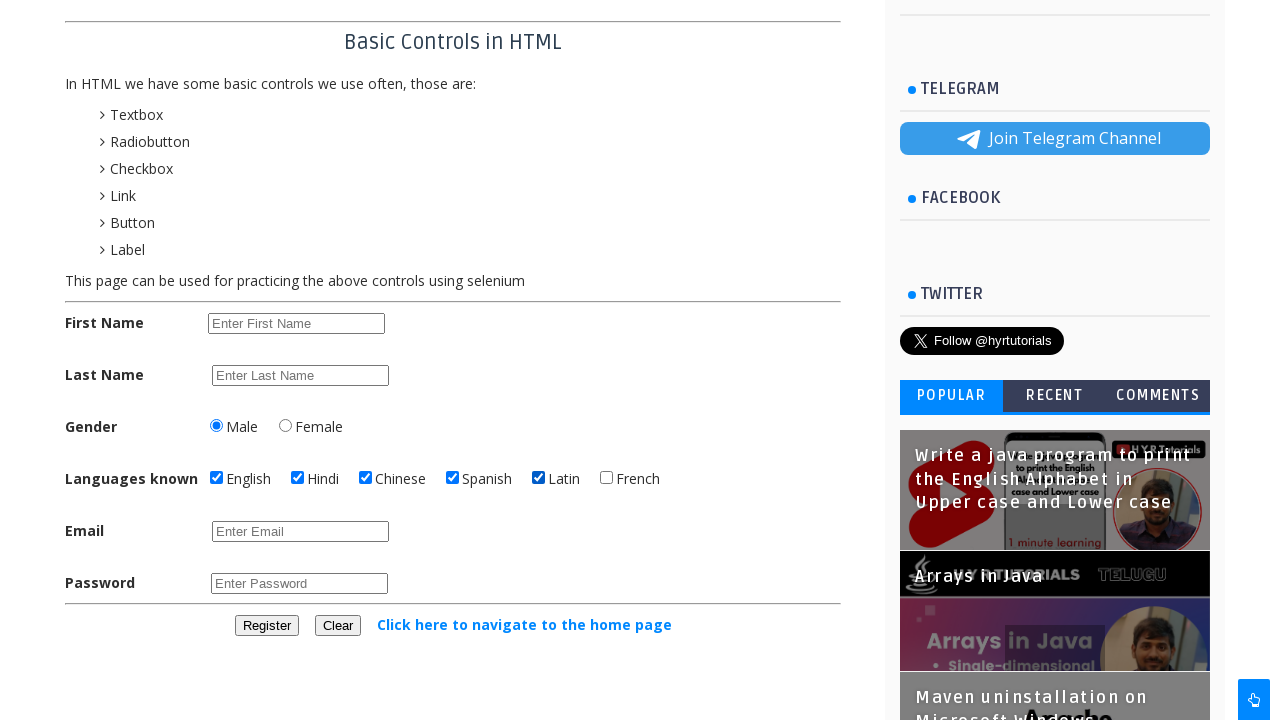

Retrieved checkbox 6 of 6
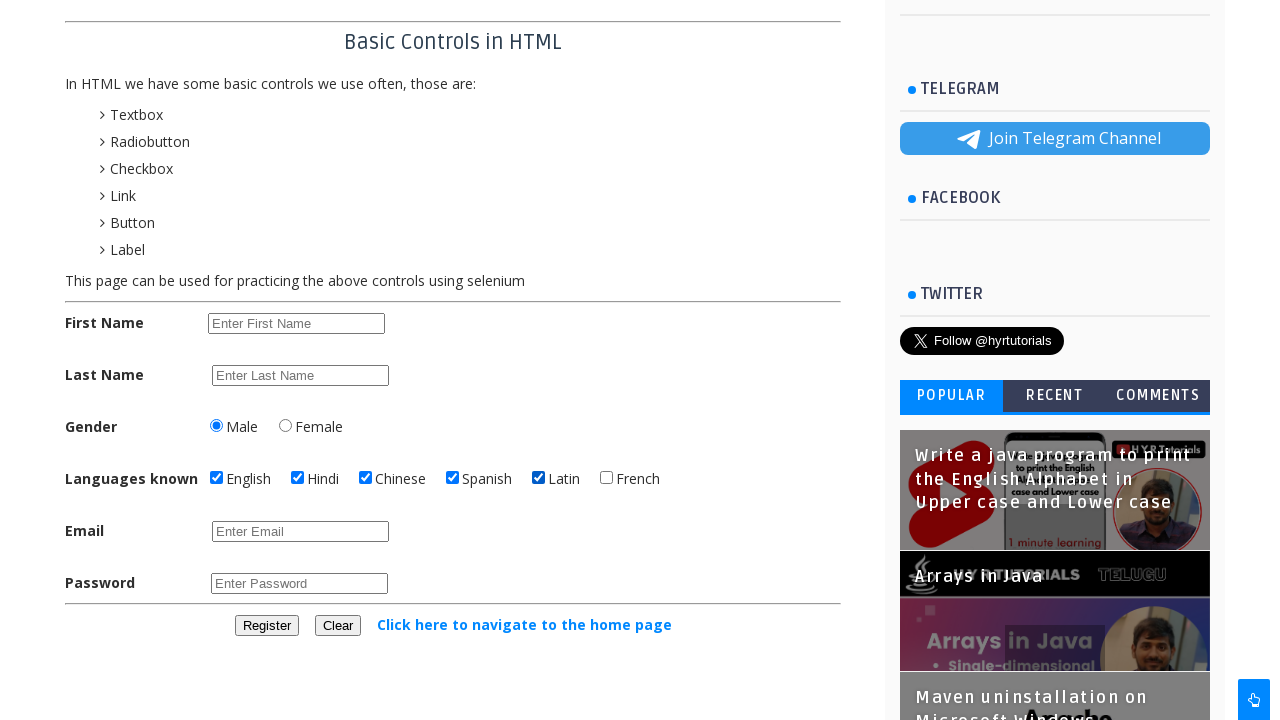

Checkbox 6 was unchecked, proceeding to click
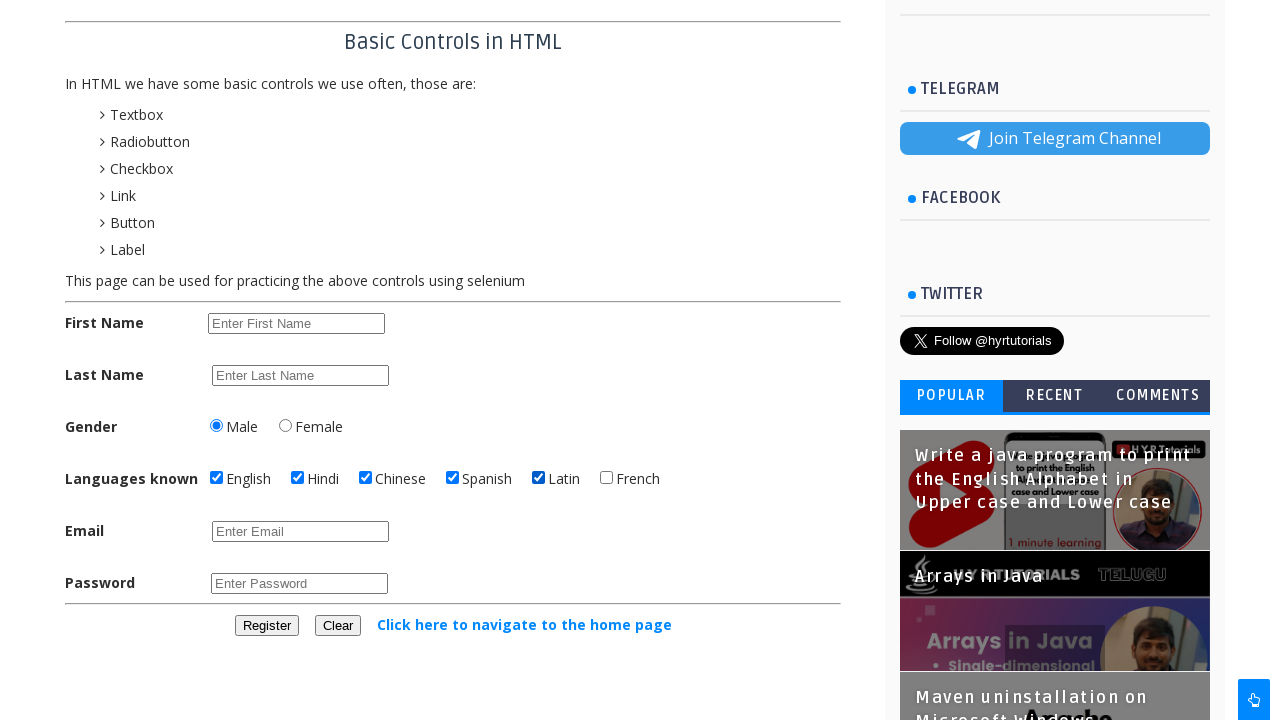

Clicked checkbox 6 to select it at (606, 478) on input[type='checkbox'] >> nth=5
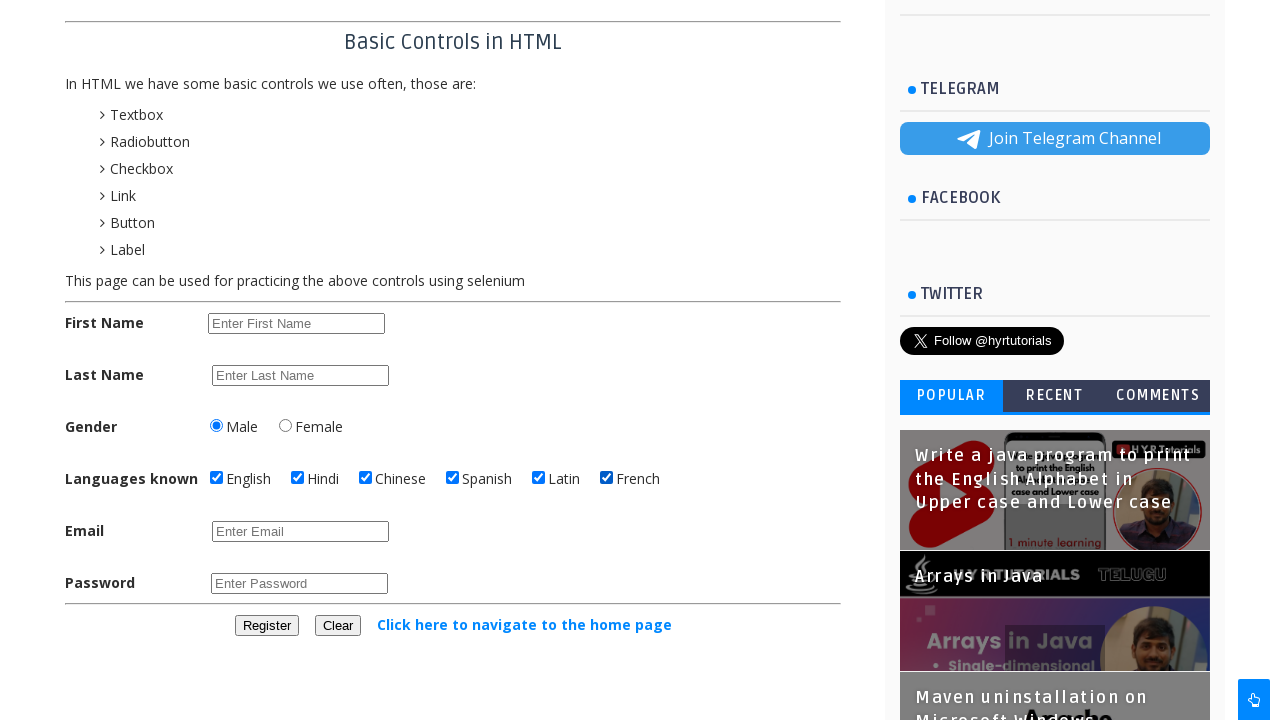

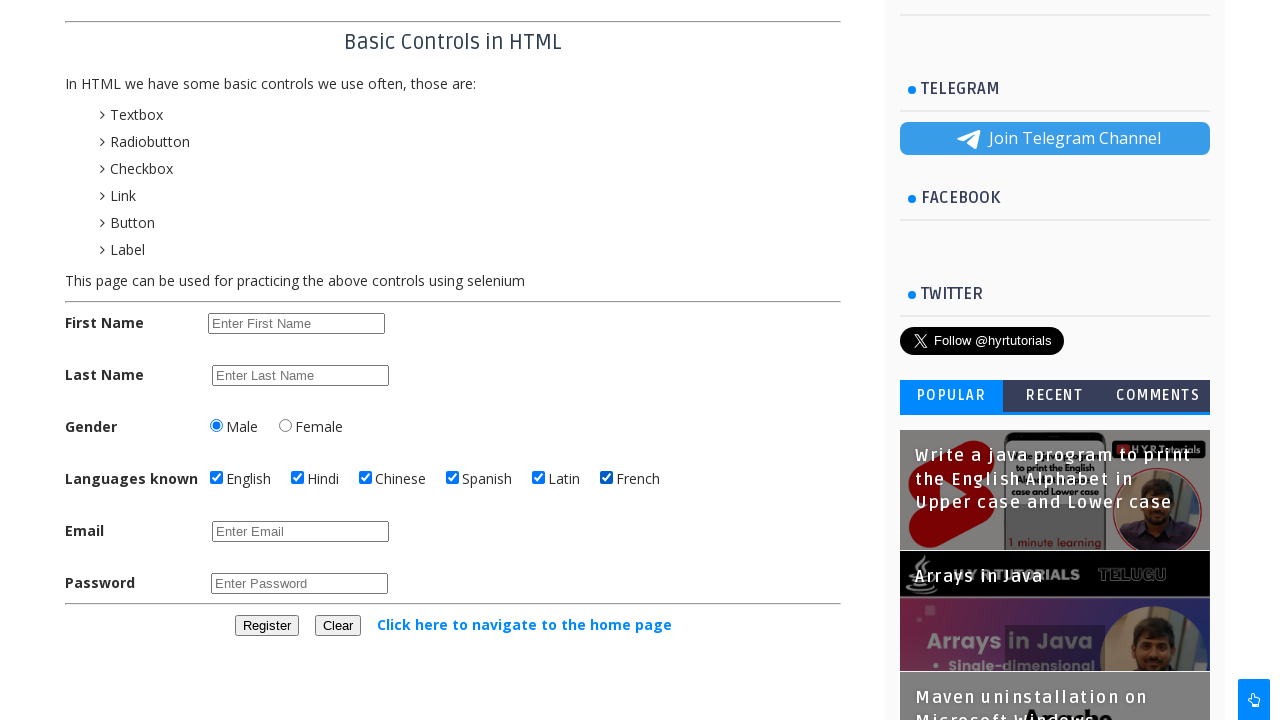